Tests dynamic controls by interacting with a checkbox, checking its initial state and toggling it

Starting URL: https://v1.training-support.net/selenium/dynamic-controls

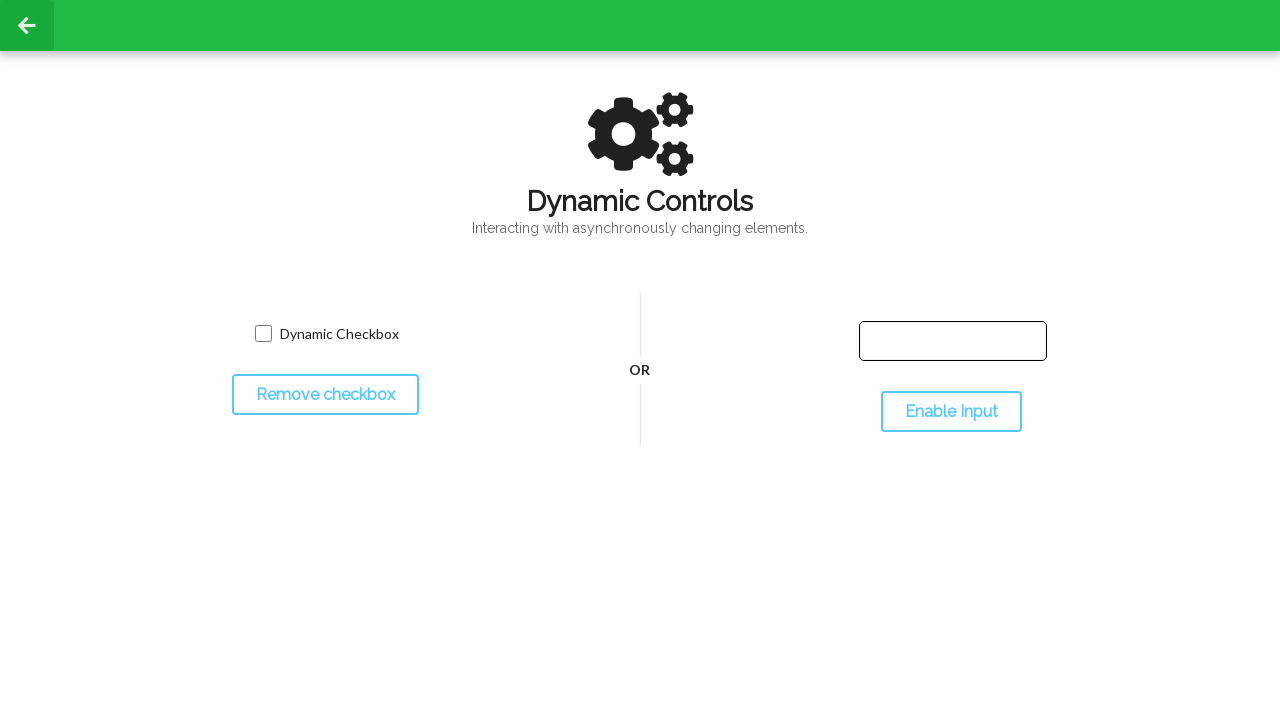

Located the checkbox element with name 'toggled'
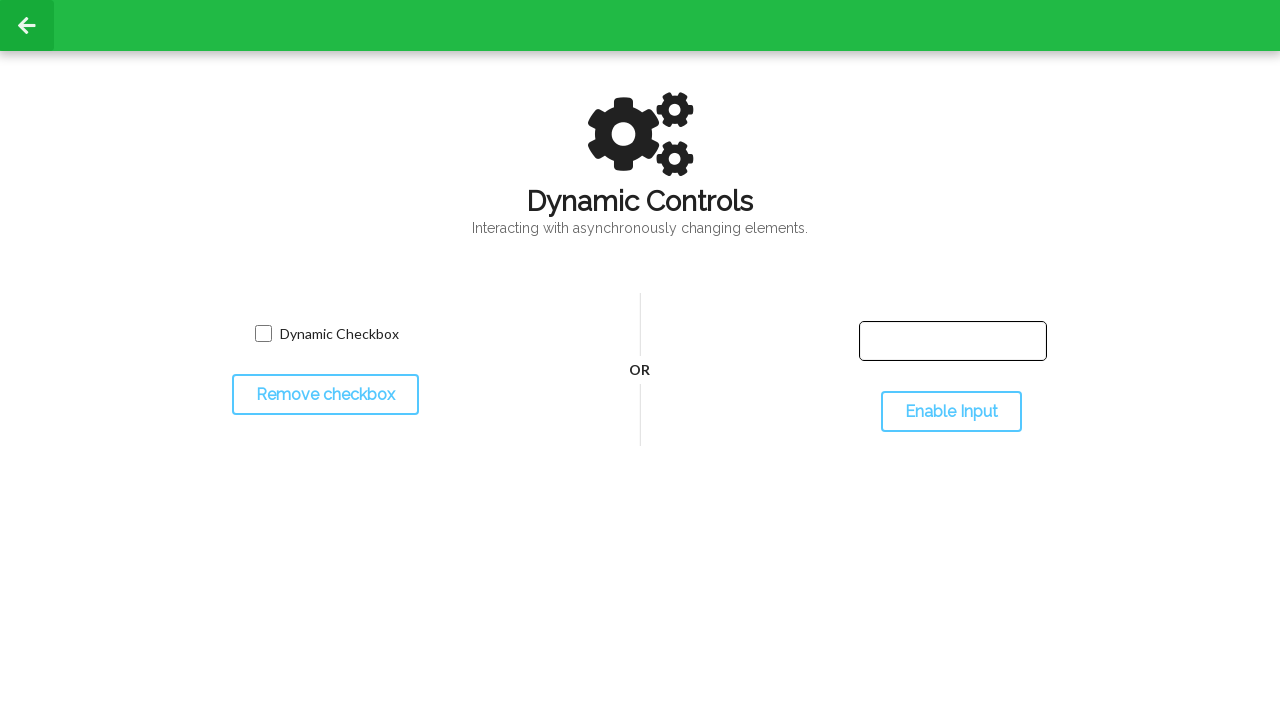

Checked initial checkbox state: False
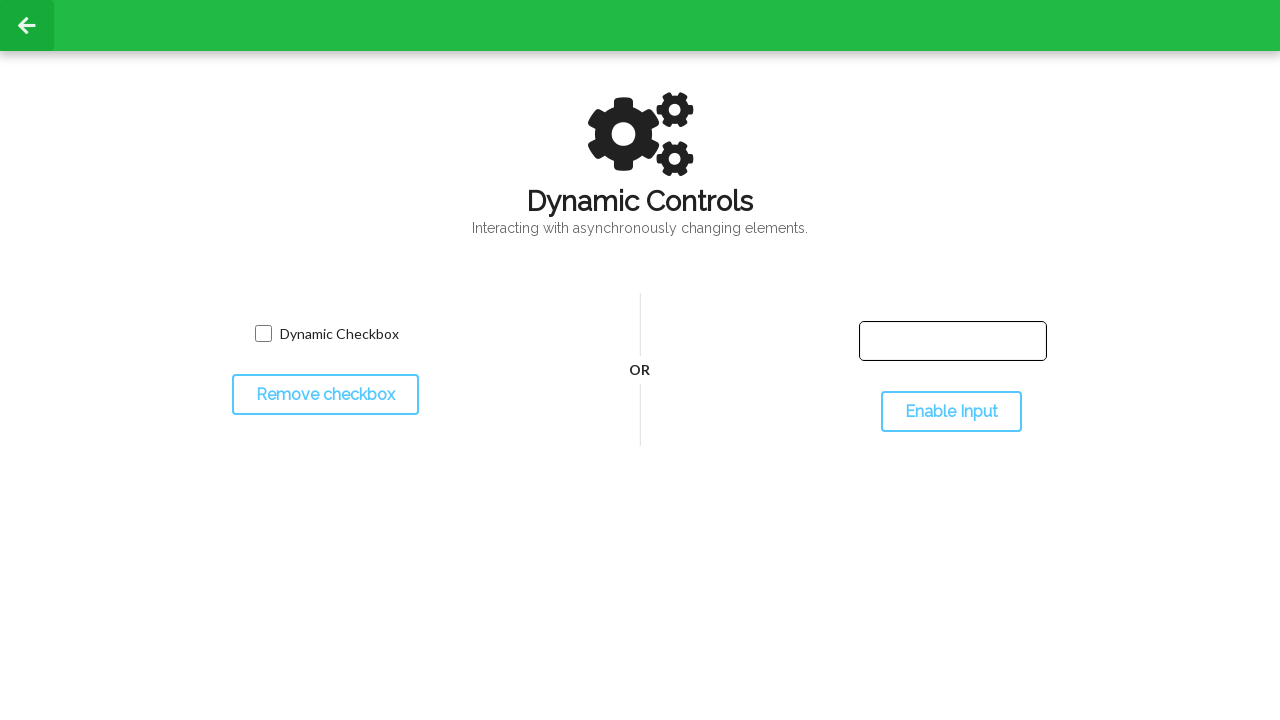

Clicked the checkbox to toggle its state at (263, 334) on input[name='toggled']
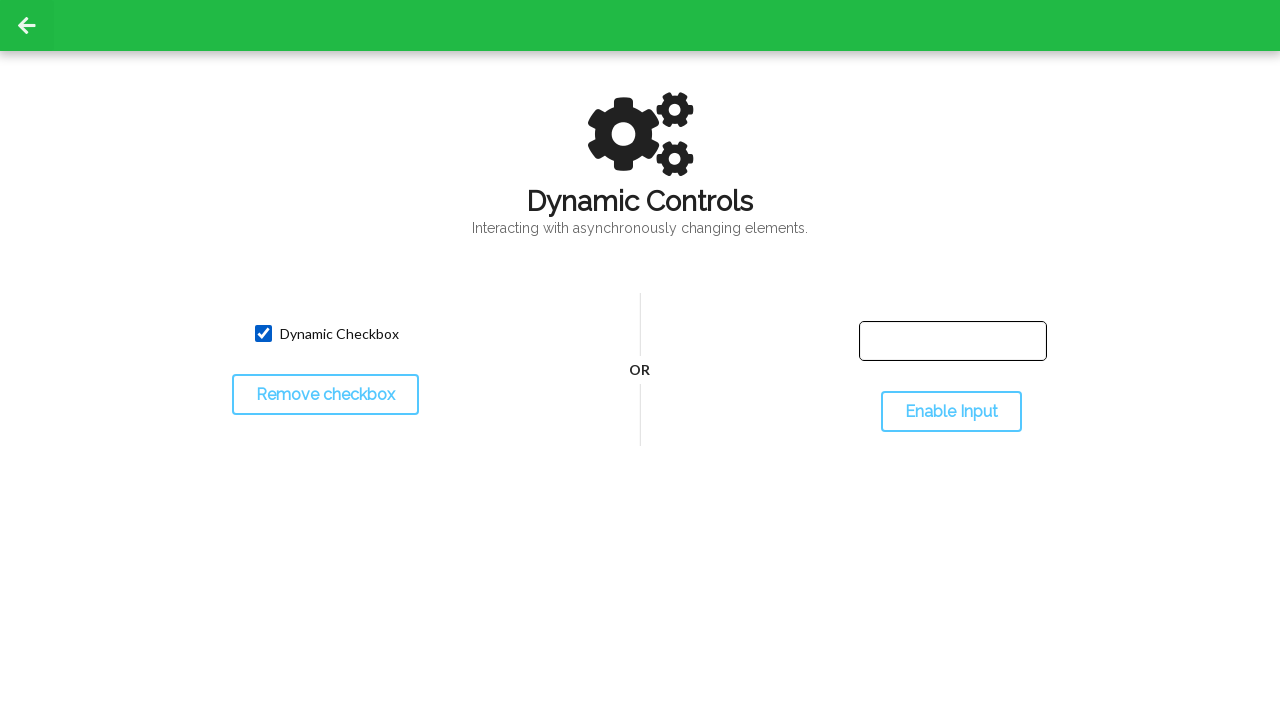

Checked new checkbox state after toggle: True
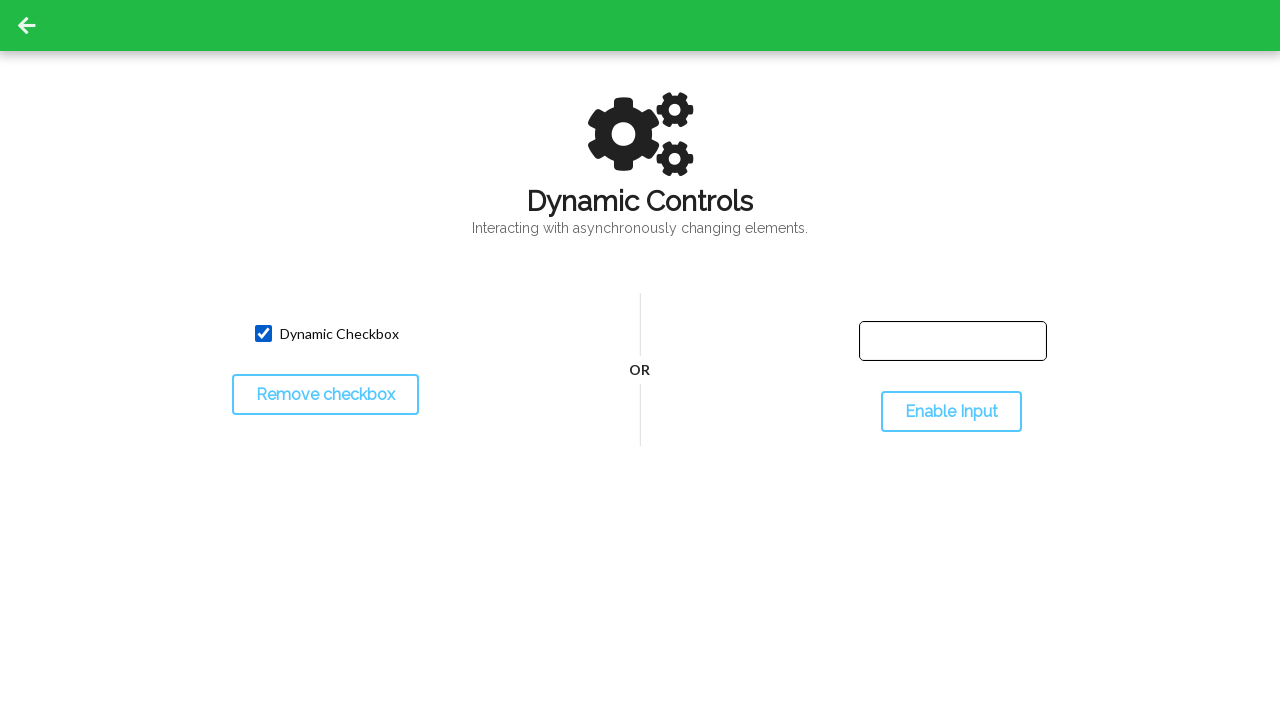

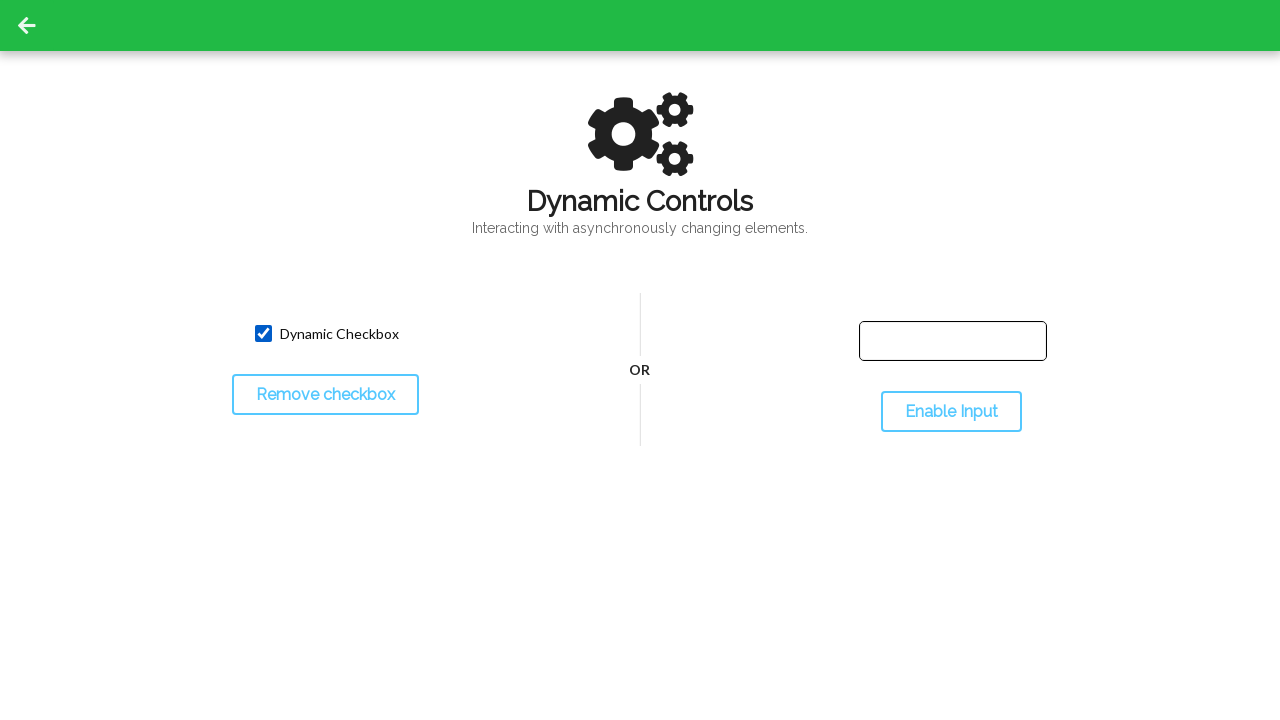